Verifies the page title is correct

Starting URL: https://opensource-demo.orangehrmlive.com/

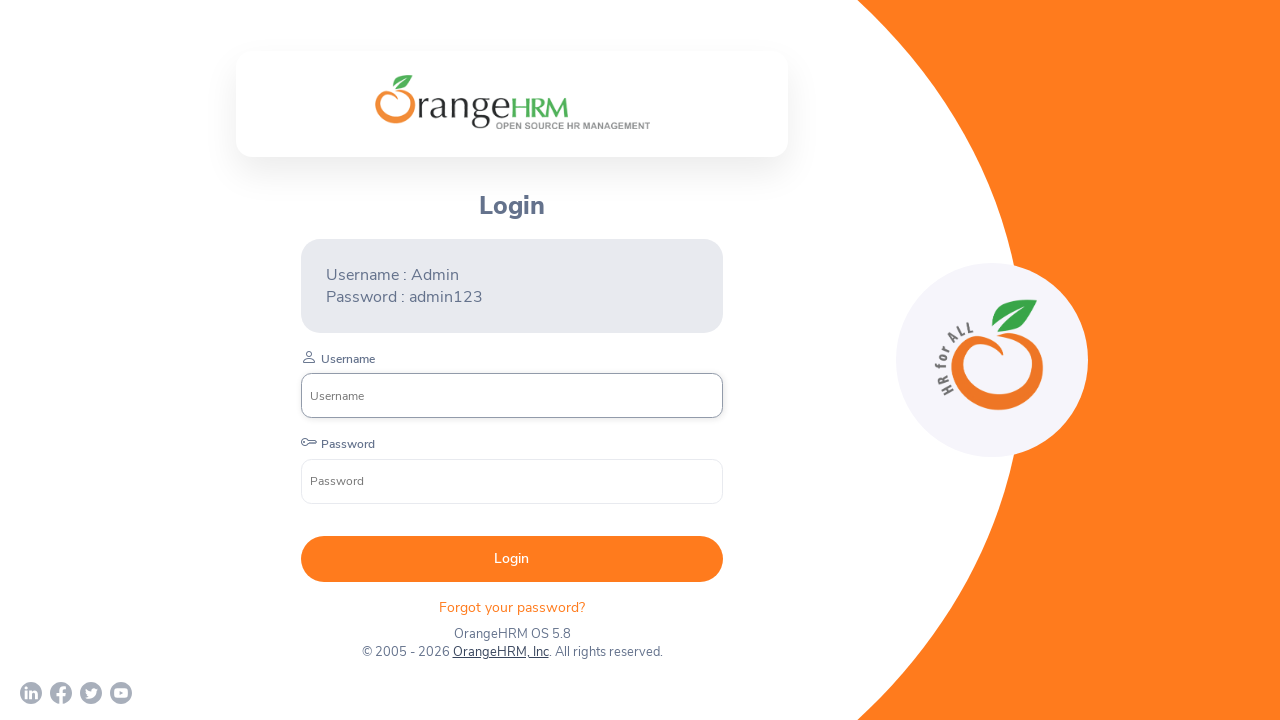

Verified page title is 'OrangeHRM'
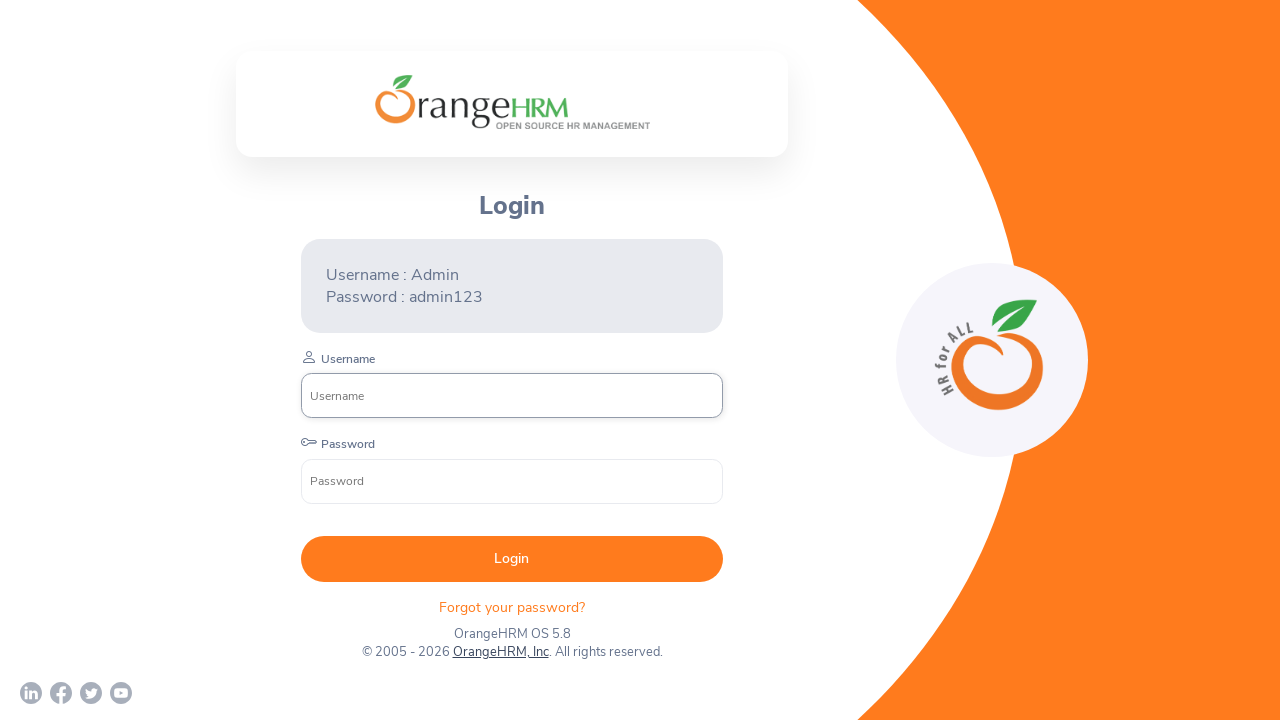

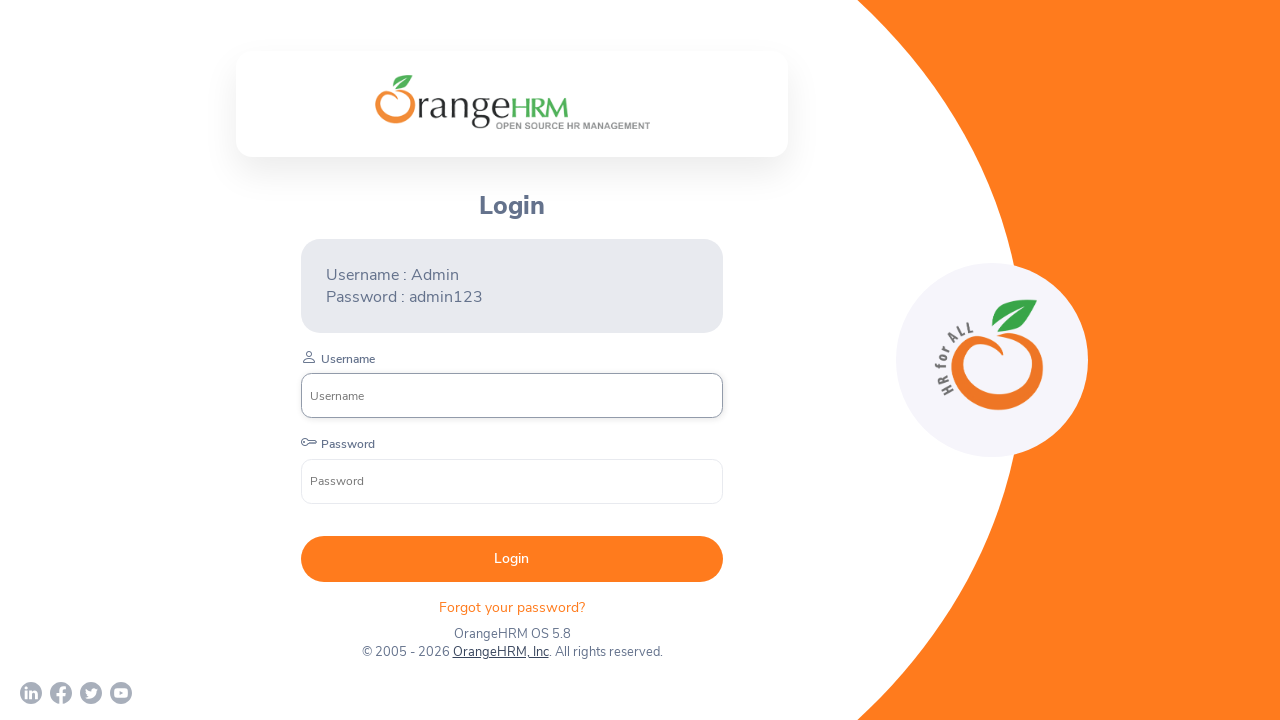